Tests various form interactions on a demo page including typing text, adjusting a slider, selecting dropdown options, clicking a checkbox, drag and drop, and clicking a button (same test inside a class)

Starting URL: https://seleniumbase.io/demo_page

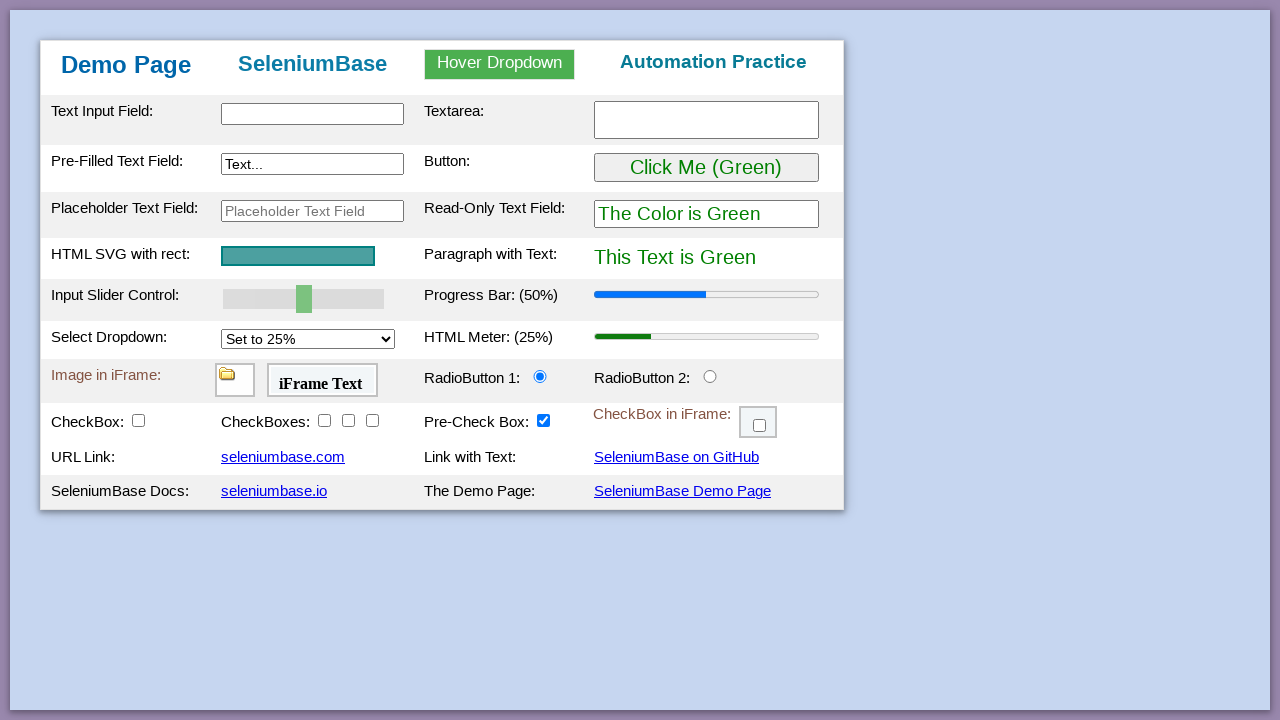

Filled text input with 'This is Automated' on #myTextInput
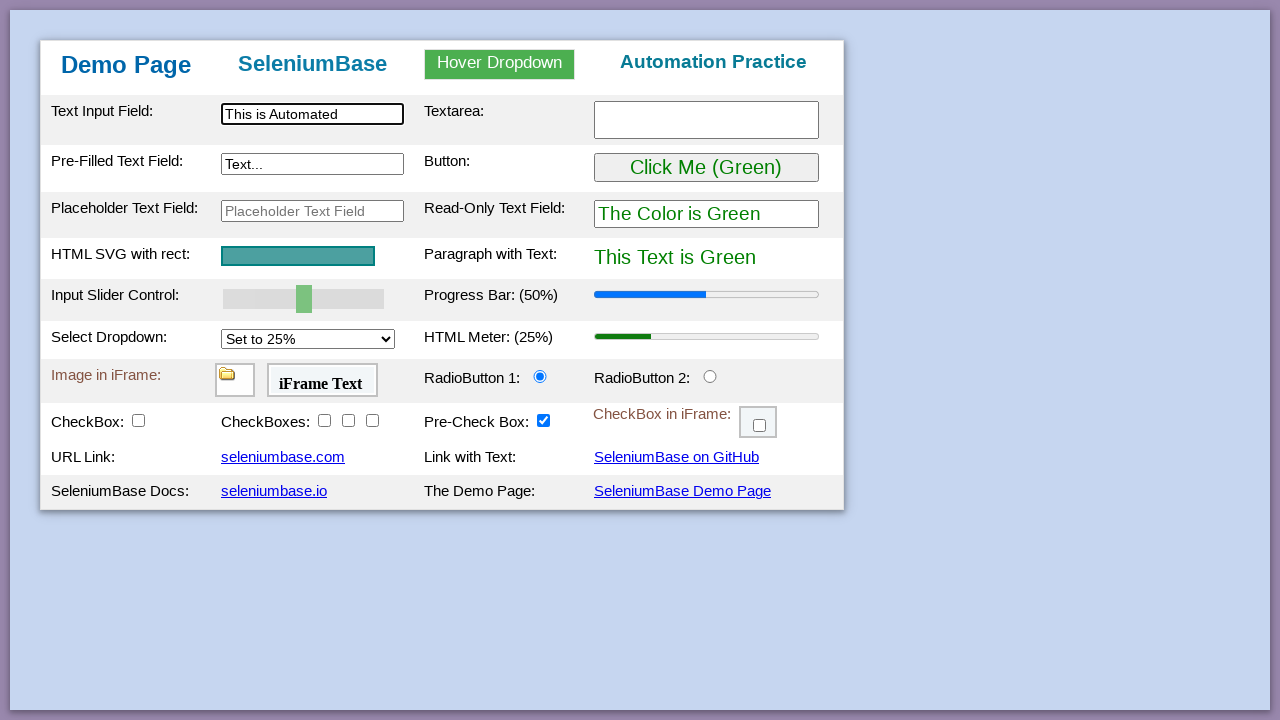

Set slider value to 100 using evaluate
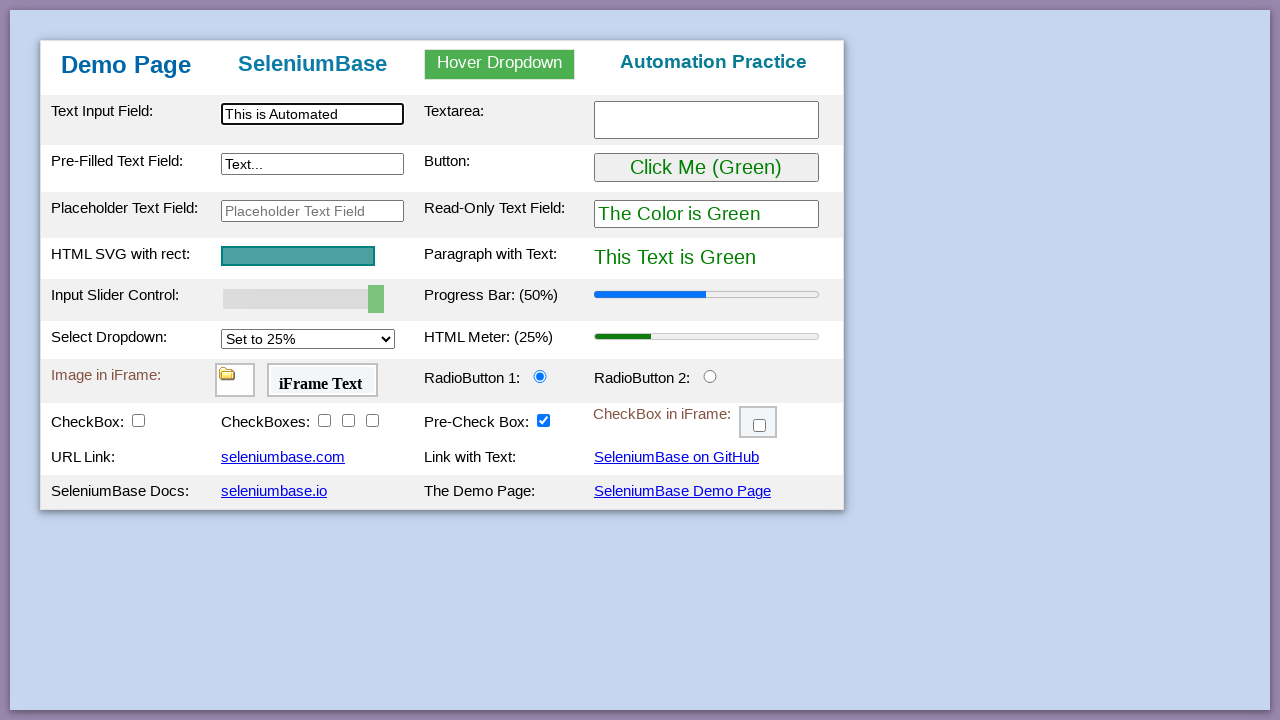

Dispatched input event on slider
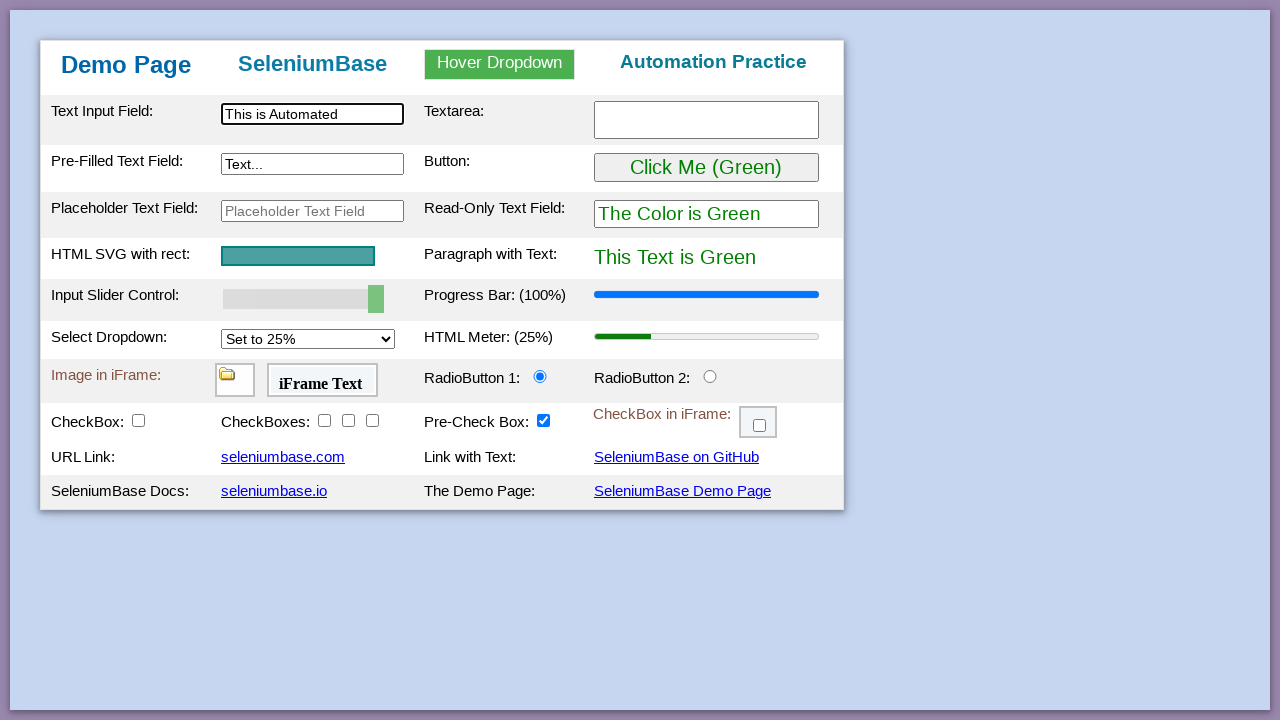

Selected 'Set to 100%' from dropdown on #mySelect
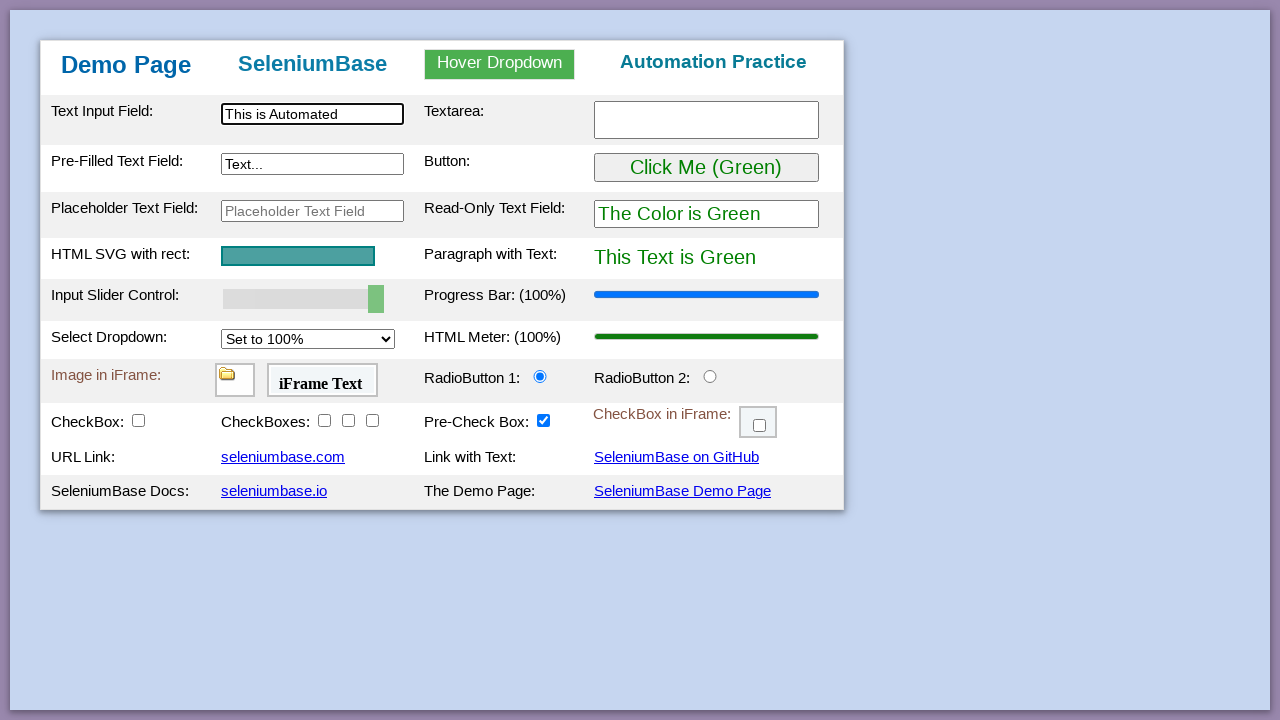

Clicked checkbox at (138, 420) on #checkBox1
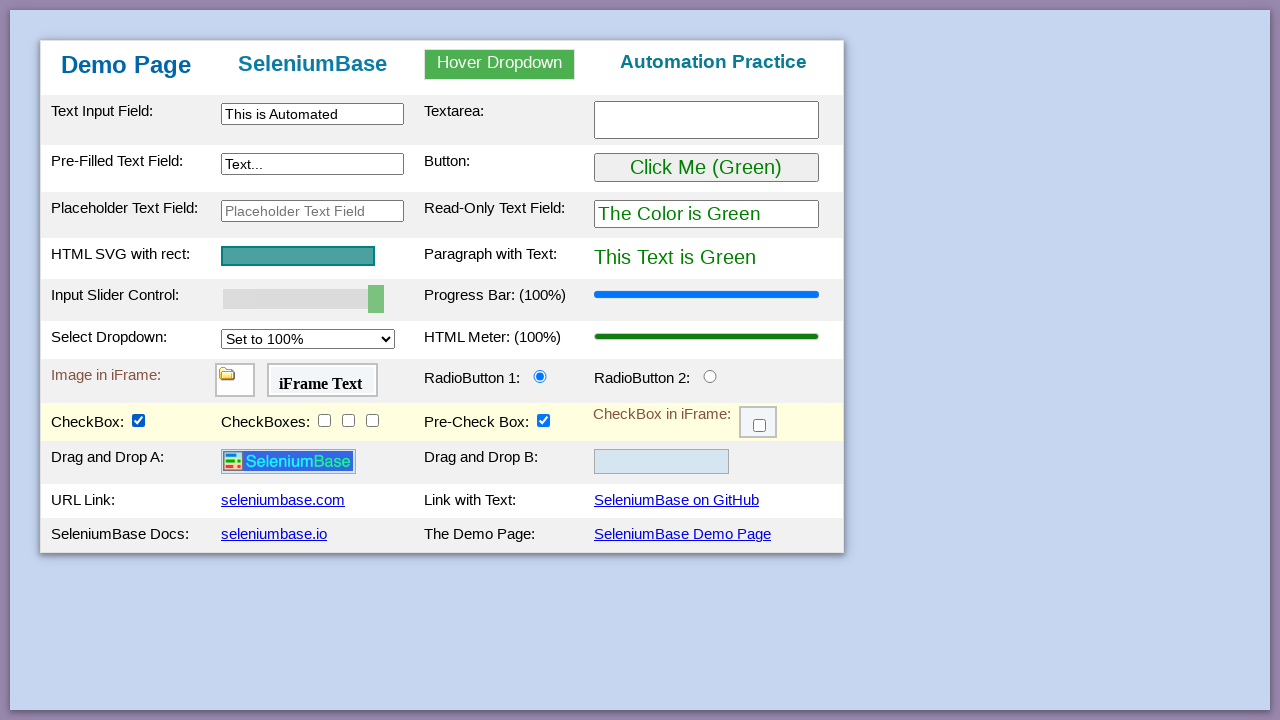

Dragged logo image to drop zone at (662, 462)
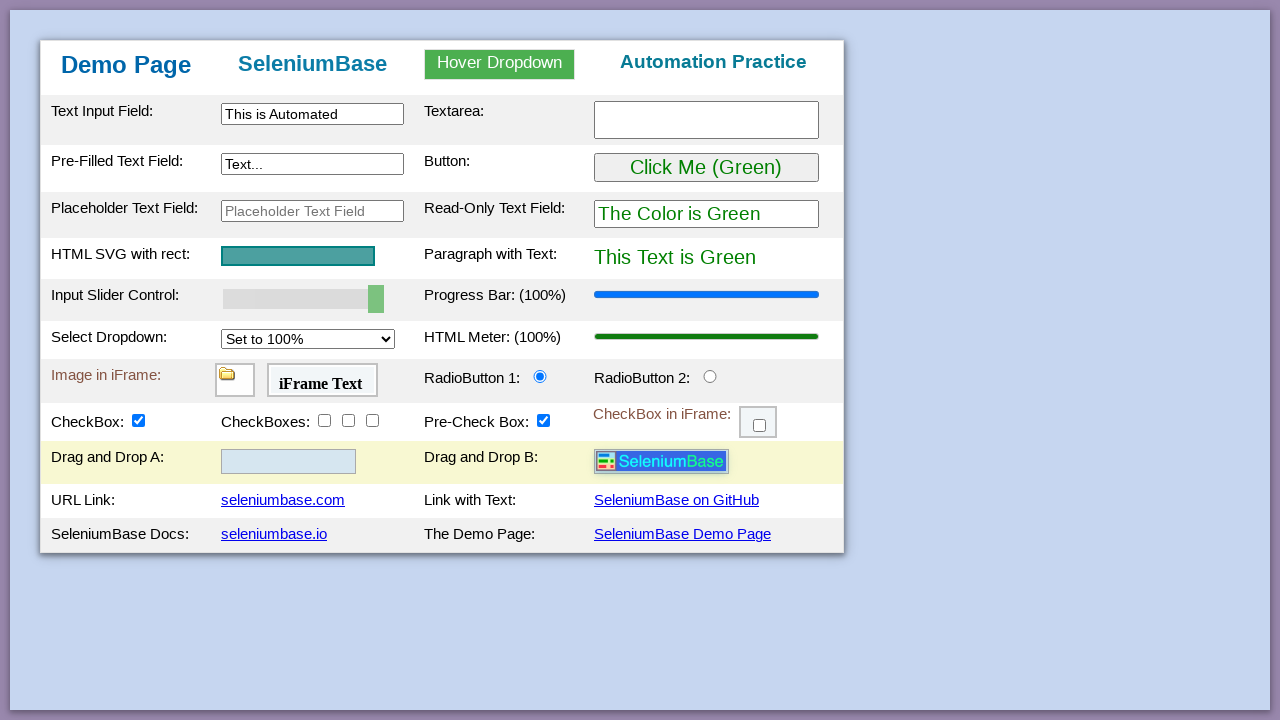

Clicked the 'Click Me' button at (706, 168) on button:has-text("Click Me")
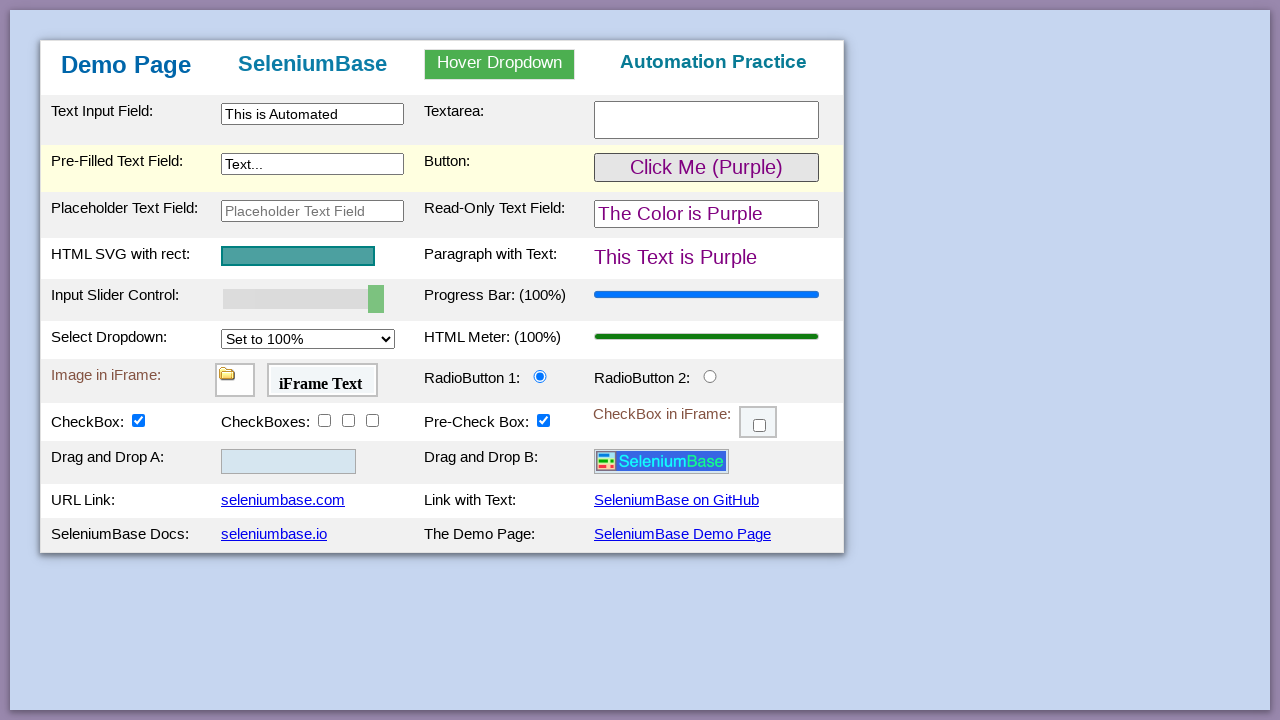

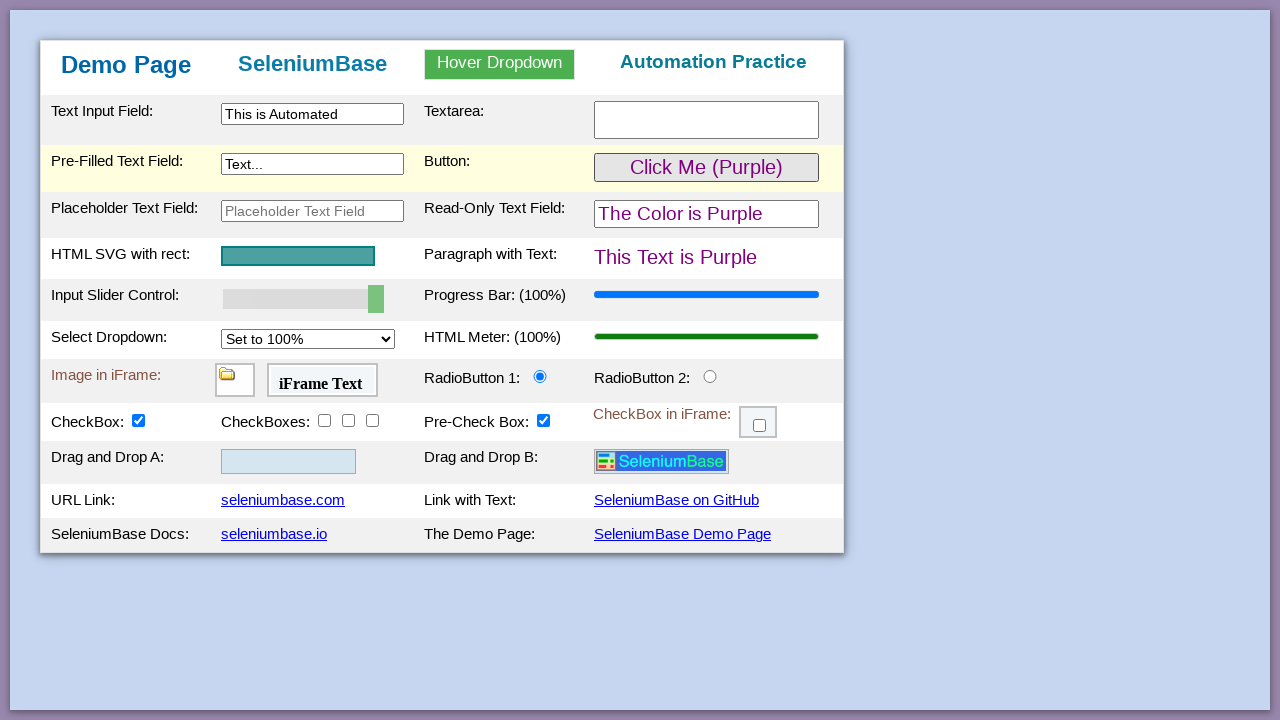